Tests double-click functionality on W3Schools demo page by double-clicking text element and verifying the style change

Starting URL: https://www.w3schools.com/tags/tryit.asp?filename=tryhtml5_ev_ondblclick2

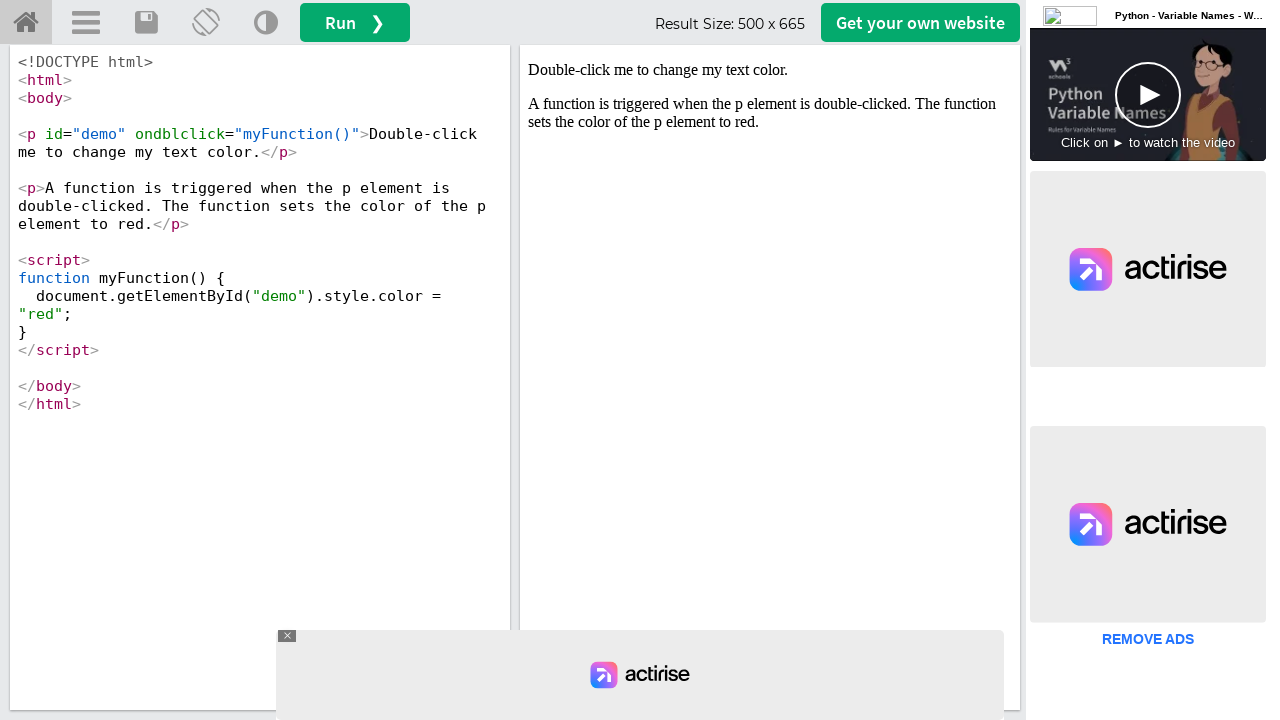

Located iframe with selector #iframeResult
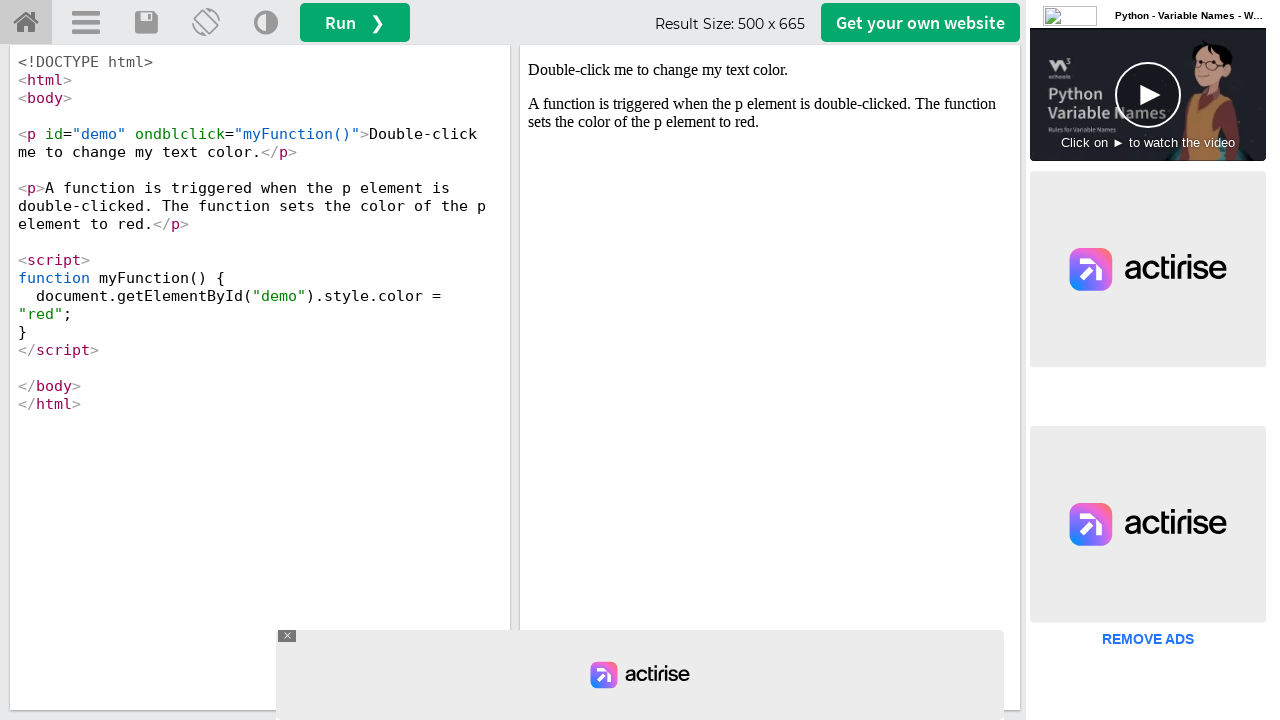

Located text element with selector #demo inside iframe
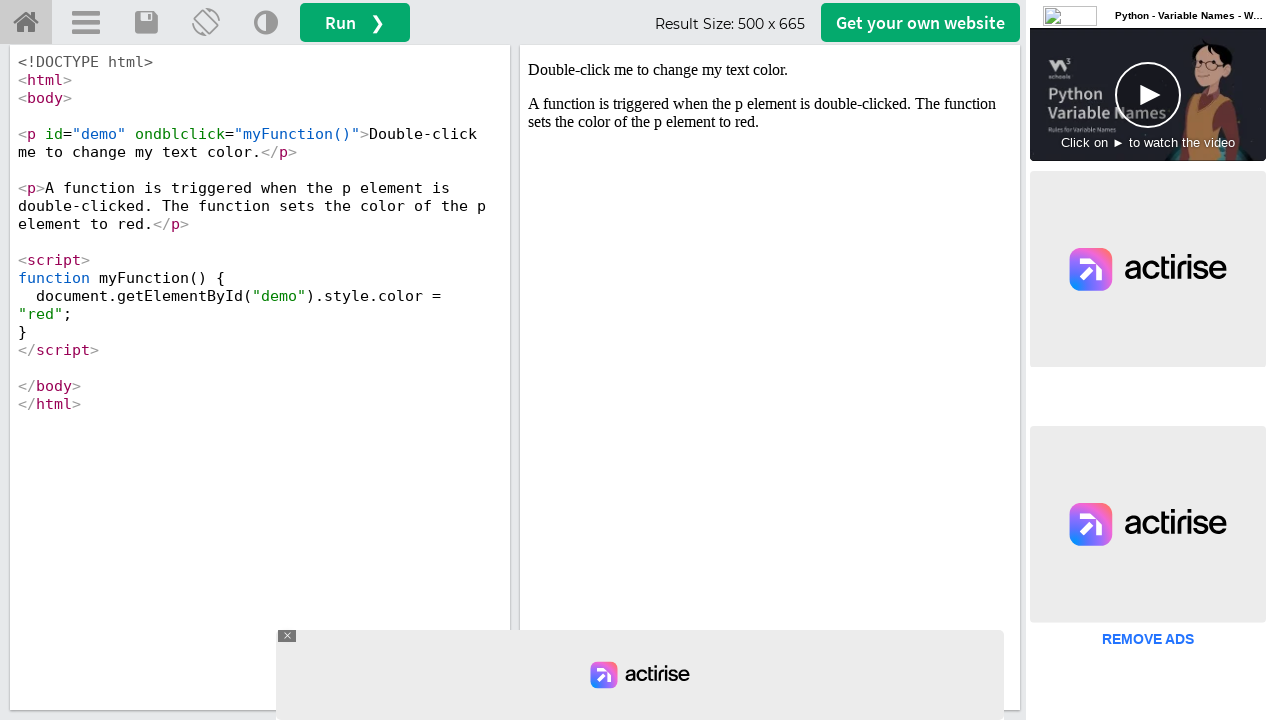

Double-clicked on the text element to trigger color change at (770, 70) on #iframeResult >> internal:control=enter-frame >> #demo
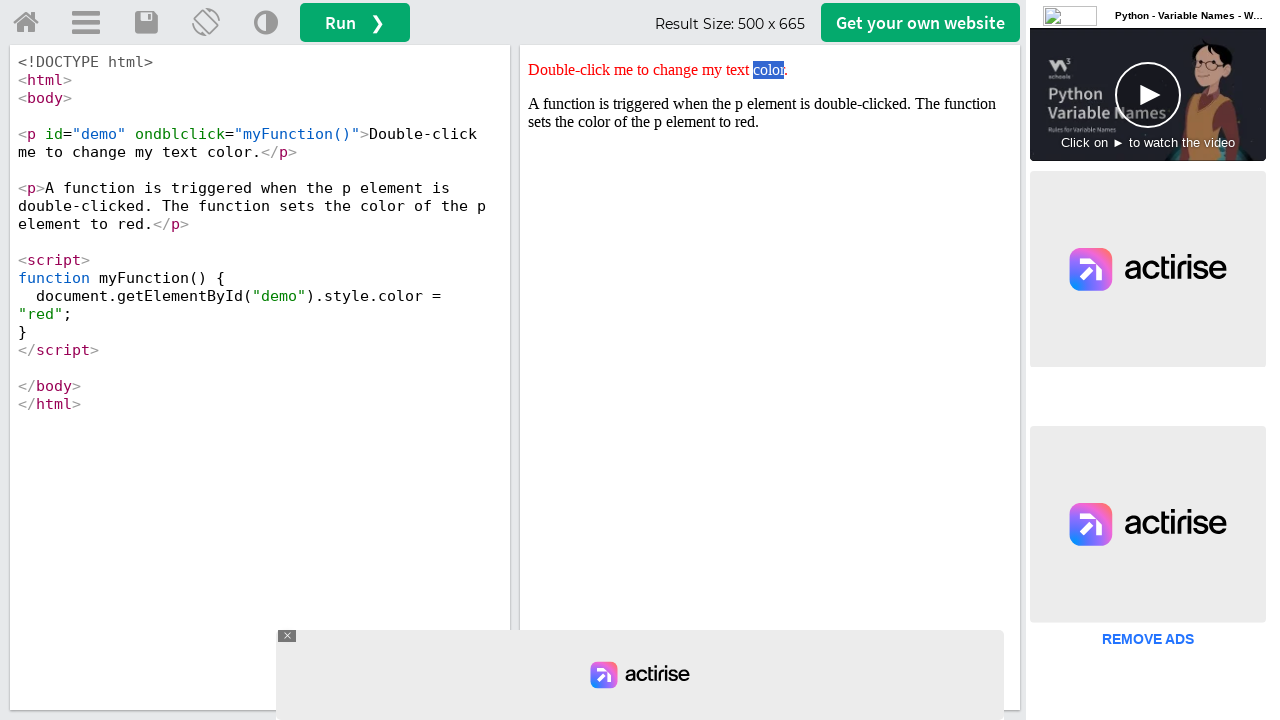

Retrieved style attribute: color: red;
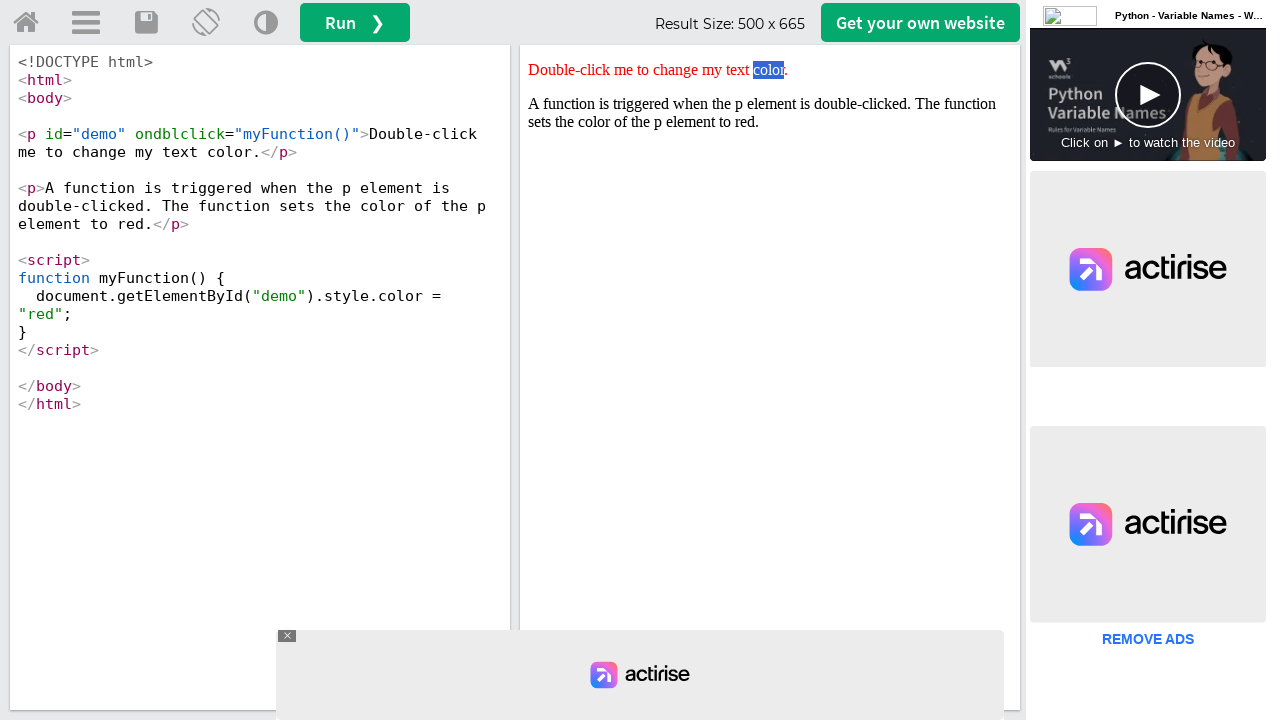

Verified that style attribute contains 'red' - test passed
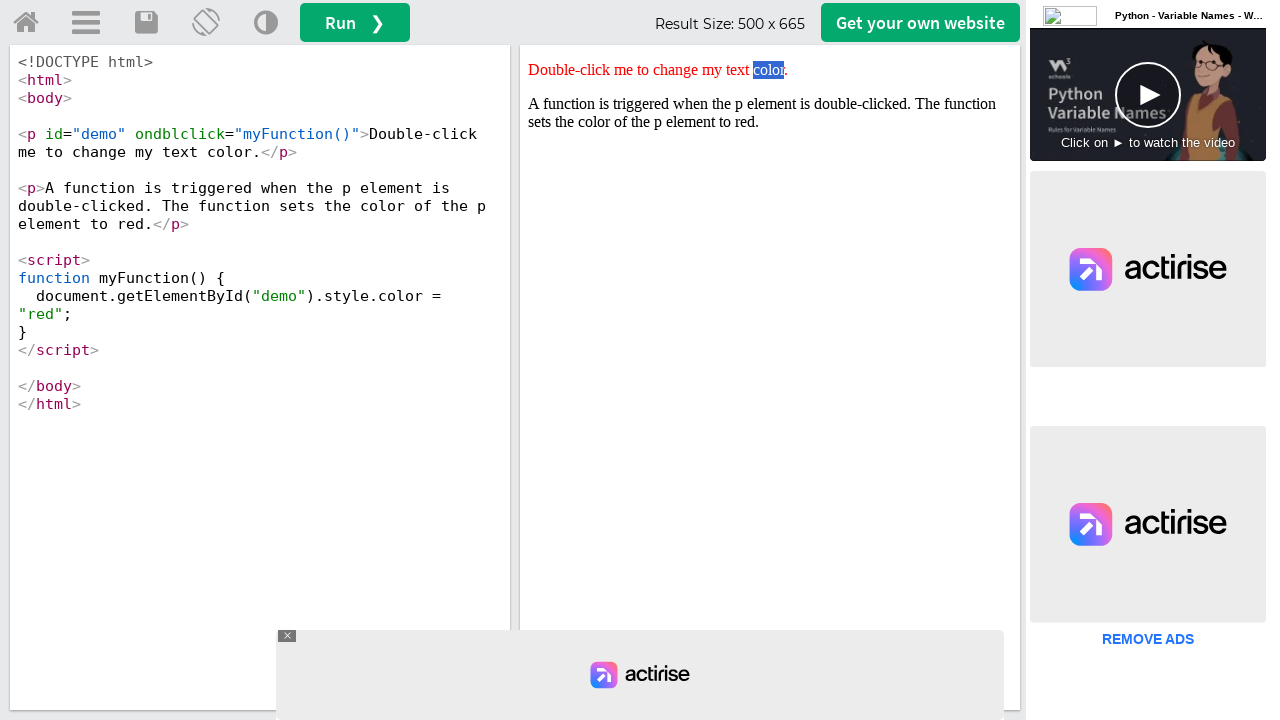

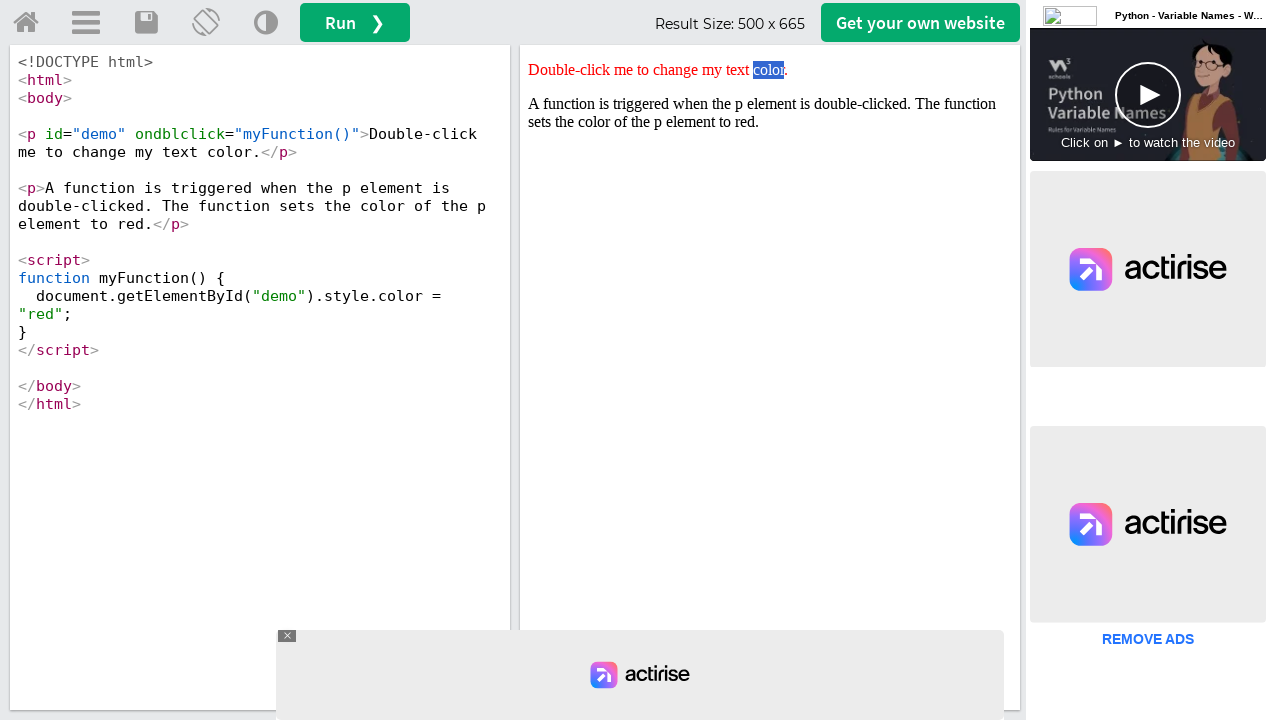